Tests basic browser commands including getting URL, title, page source, and clicking a button to open new tab

Starting URL: https://demoqa.com/browser-windows

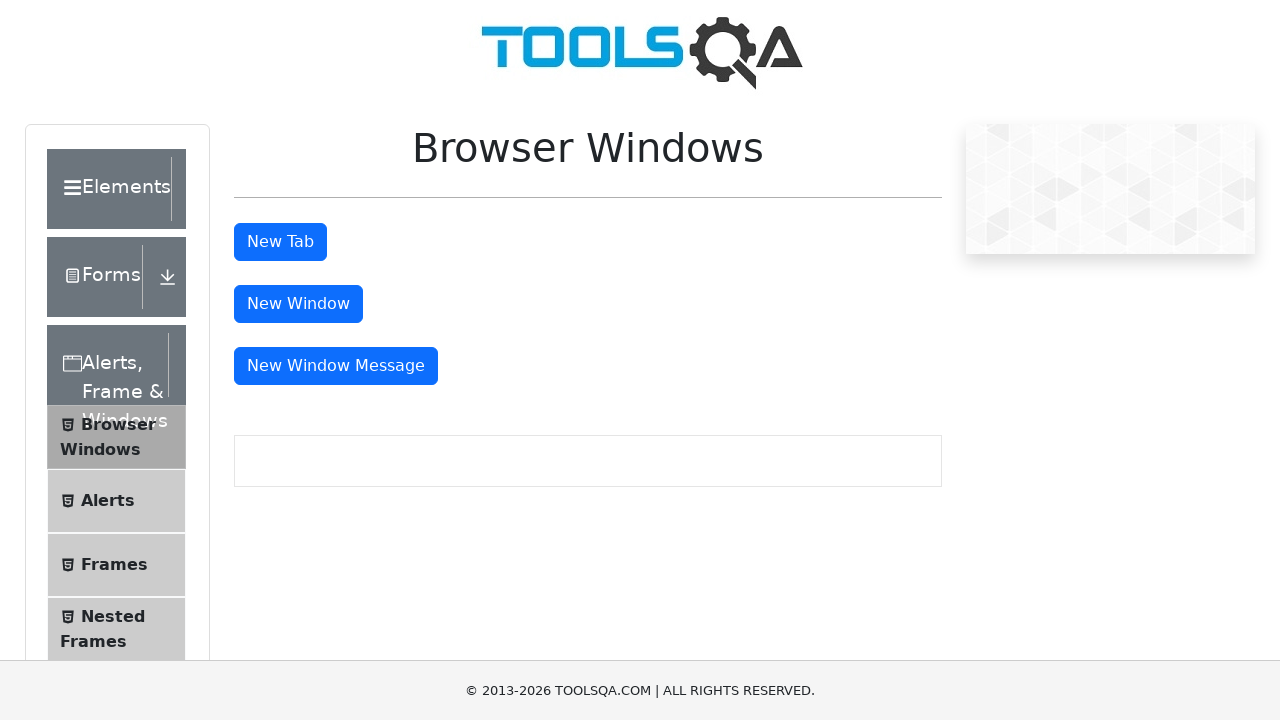

Retrieved current page URL
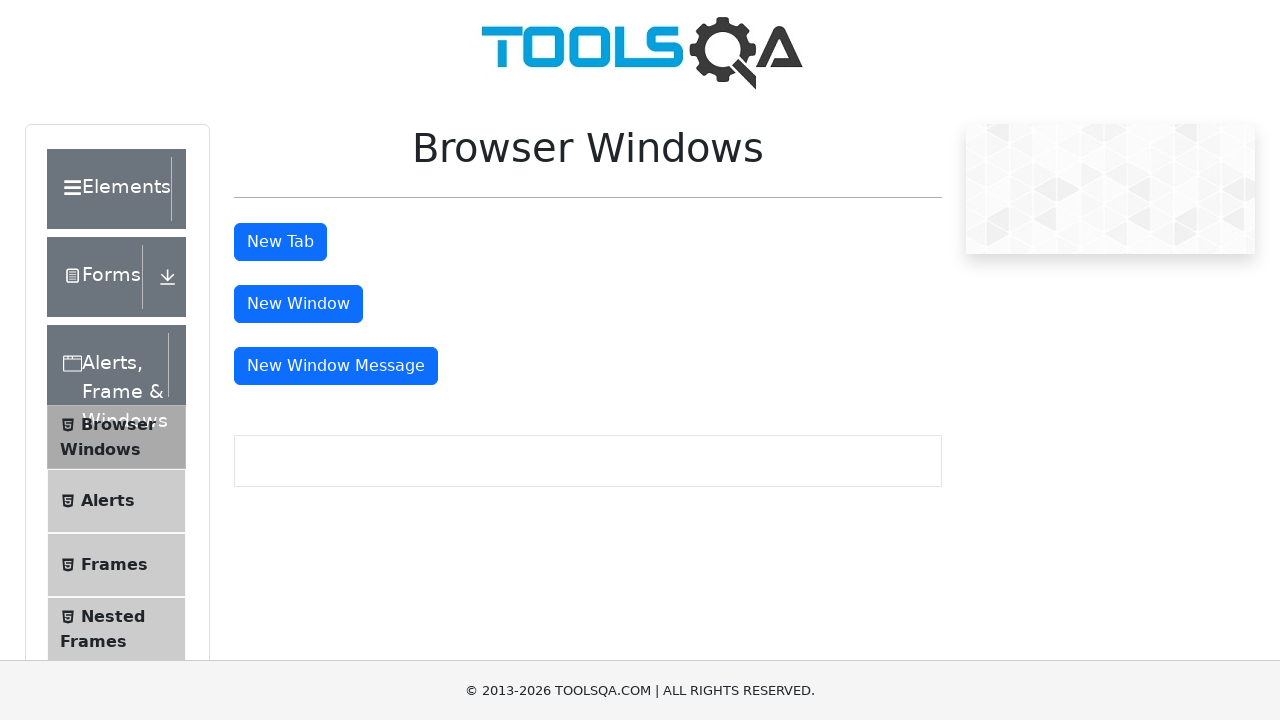

Verified URL matches expected https://demoqa.com/browser-windows
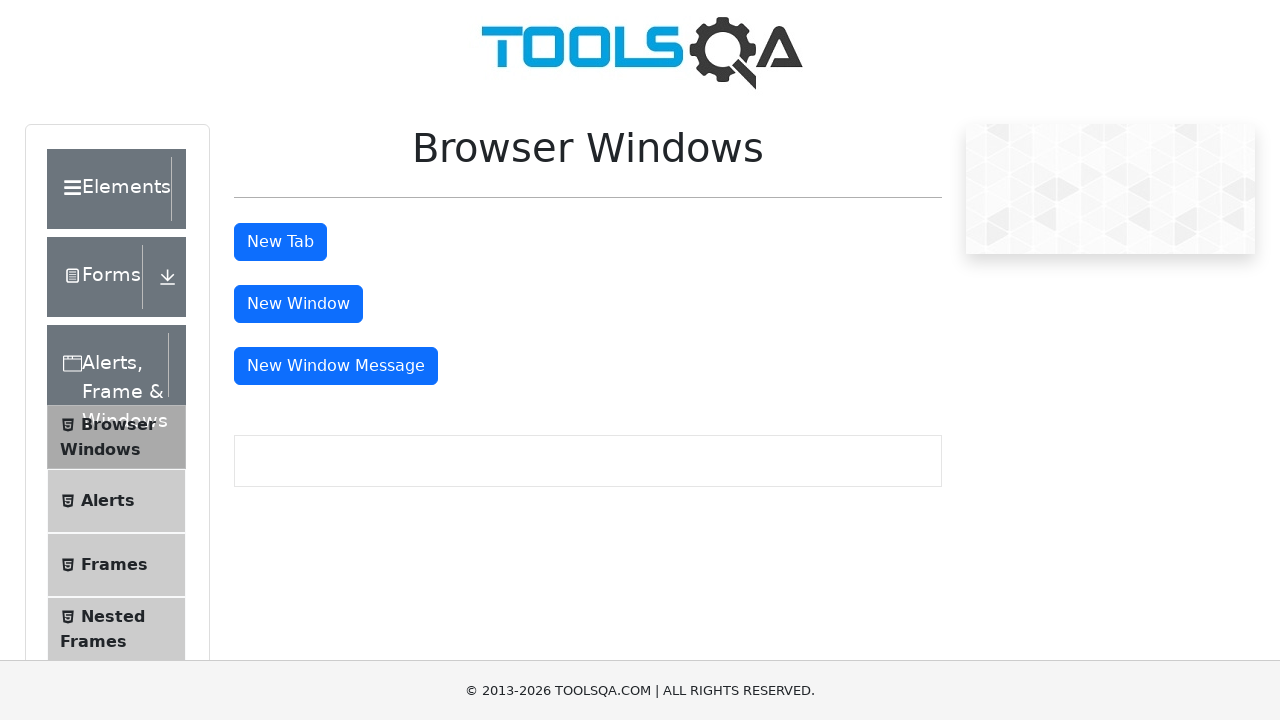

Retrieved page title: demosite
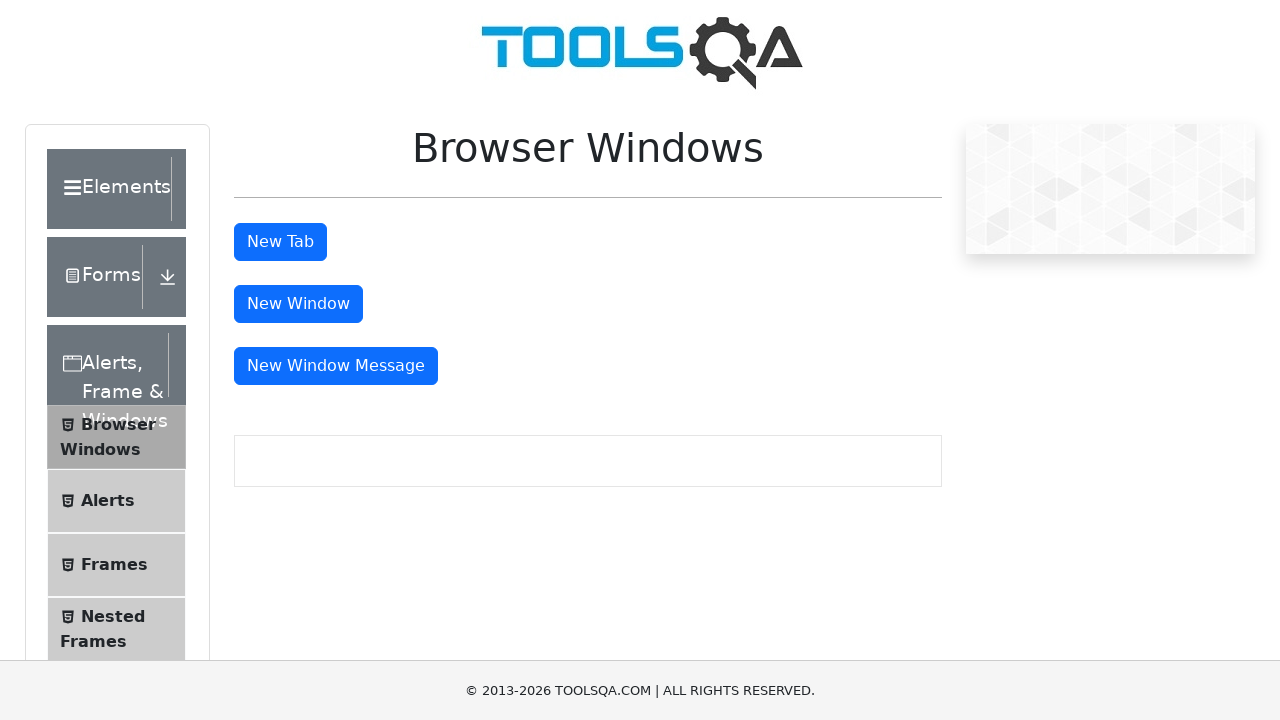

Checked title length: 8 characters
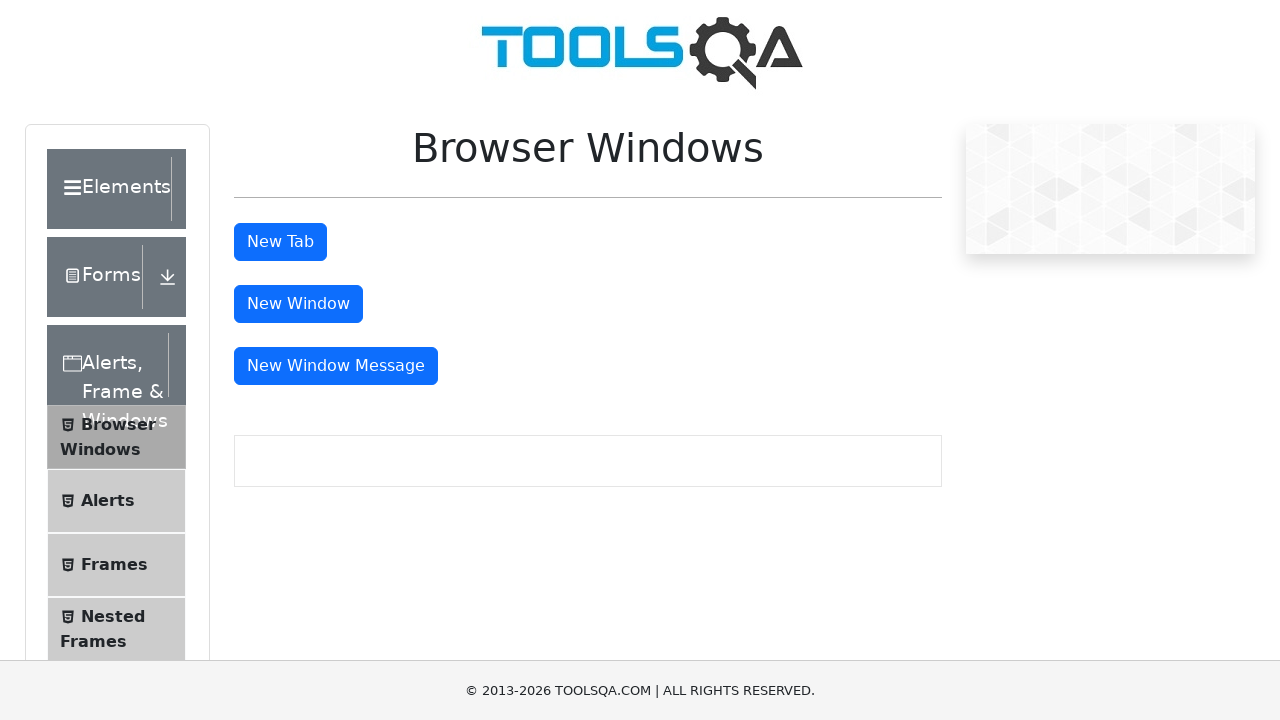

Clicked 'New Tab' button to open new browser tab at (280, 242) on button:has-text('New Tab')
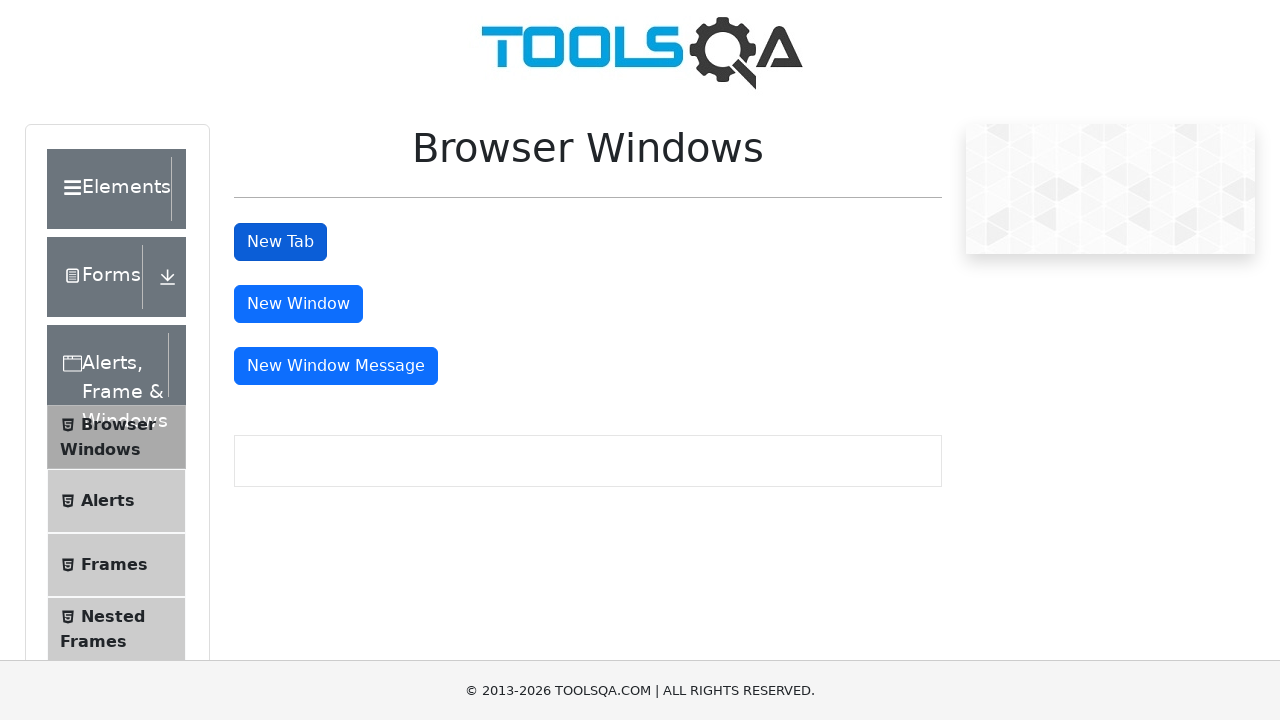

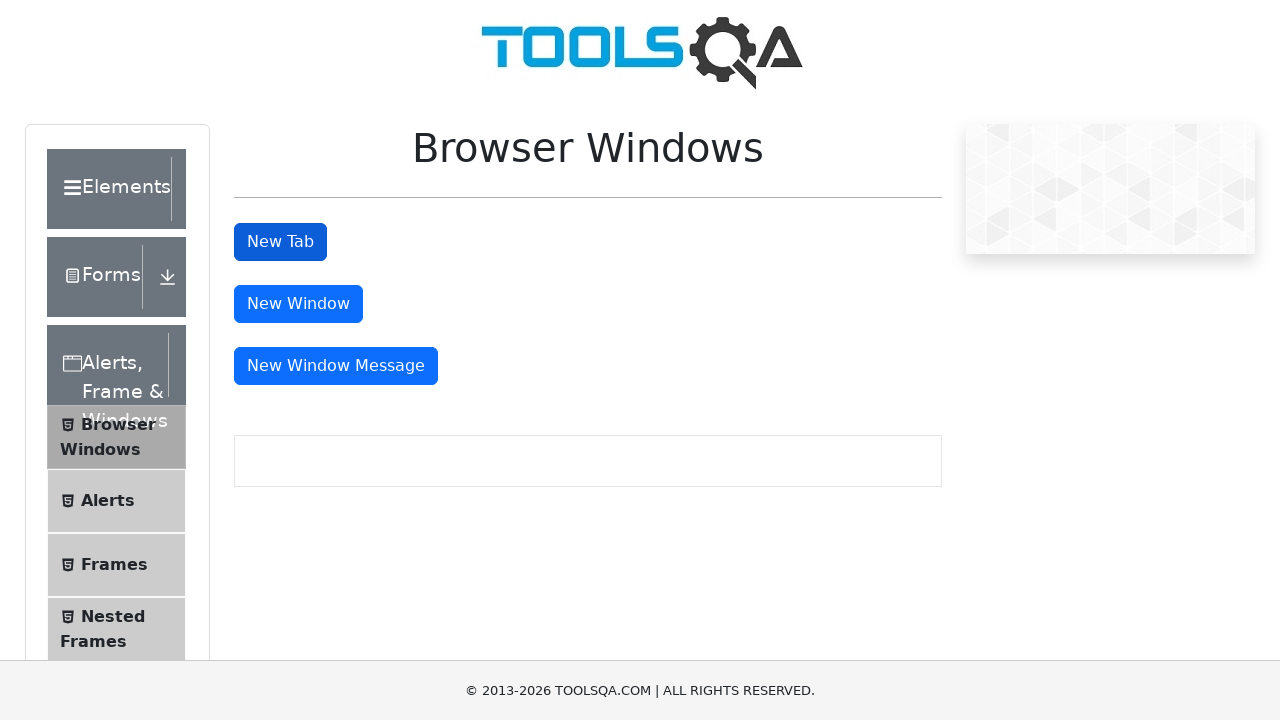